Navigates to the Team page and verifies the three team member names are displayed correctly

Starting URL: http://www.99-bottles-of-beer.net/

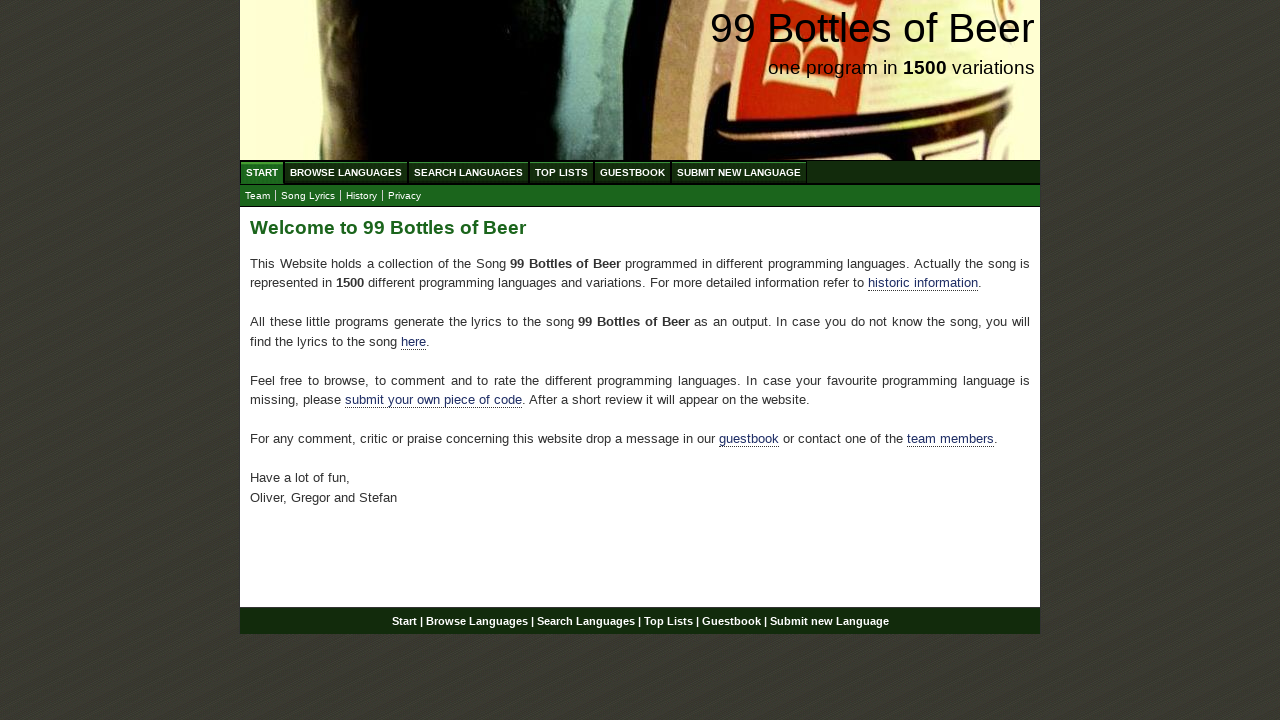

Clicked on Team link at (258, 196) on a:has-text('Team')
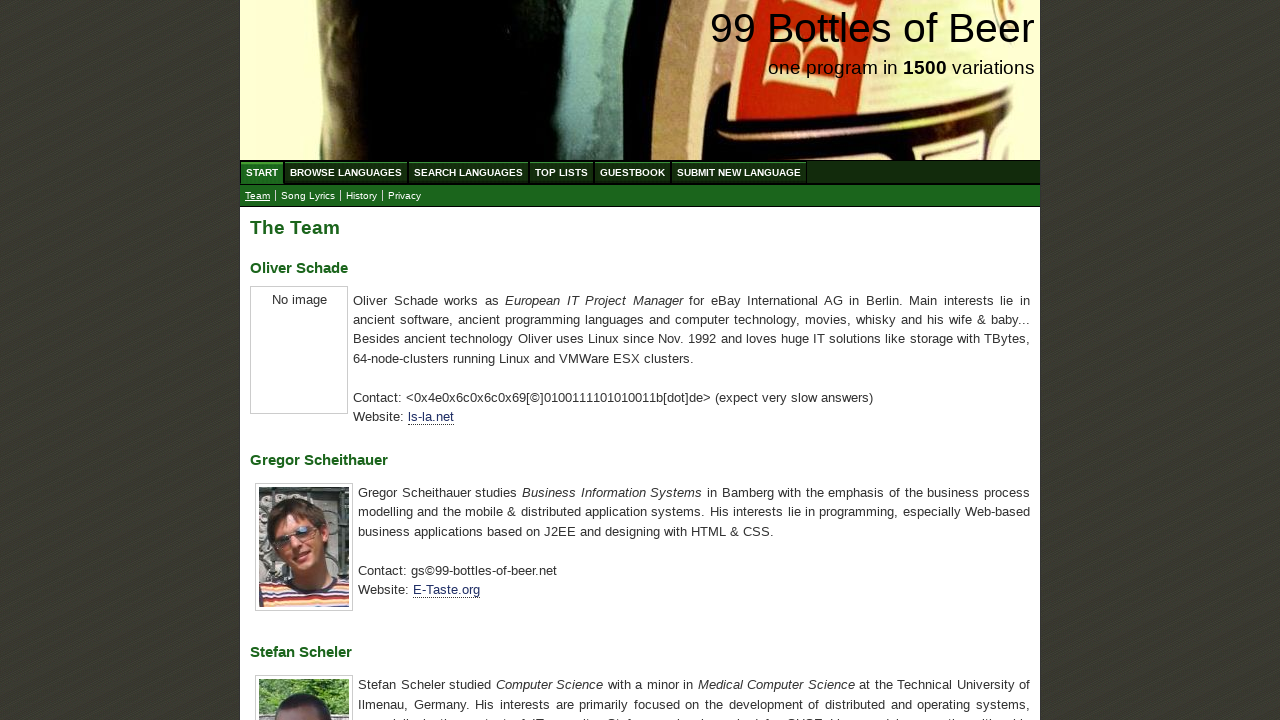

Team page loaded with h3 elements visible
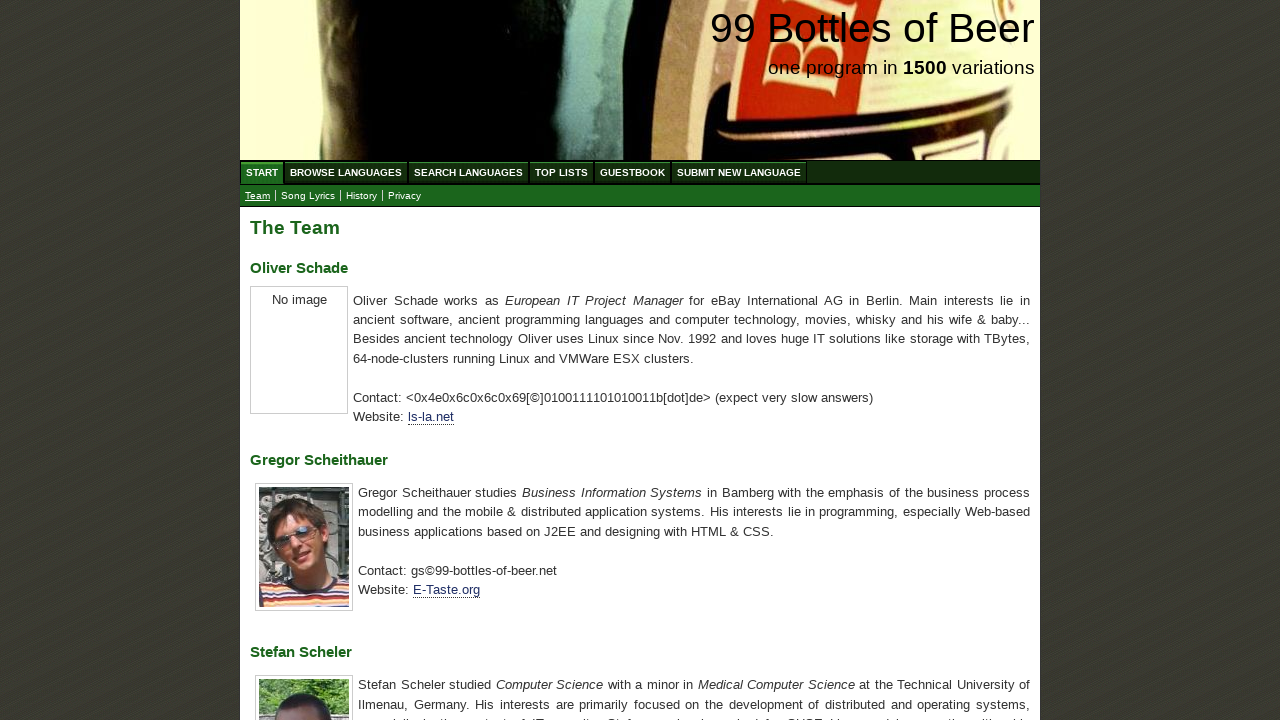

Retrieved all h3 team member names from page
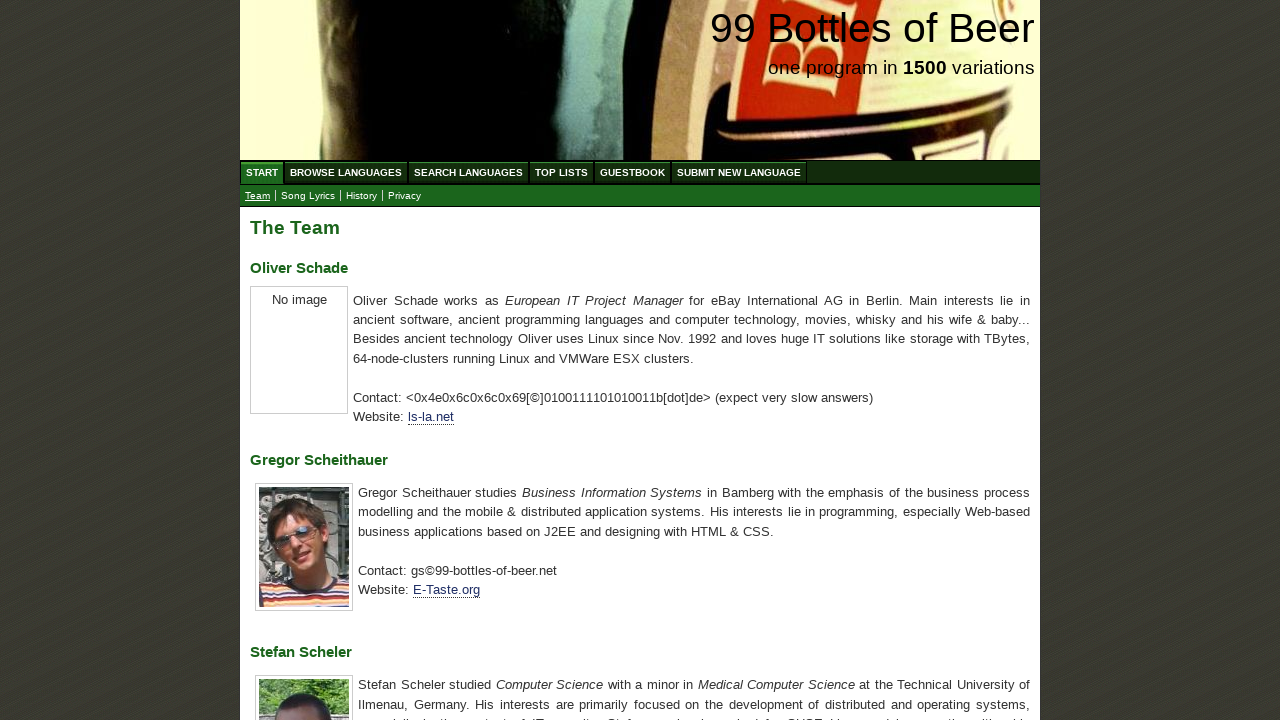

Verified all three team member names are displayed correctly: Oliver Schade, Gregor Scheithauer, Stefan Scheler
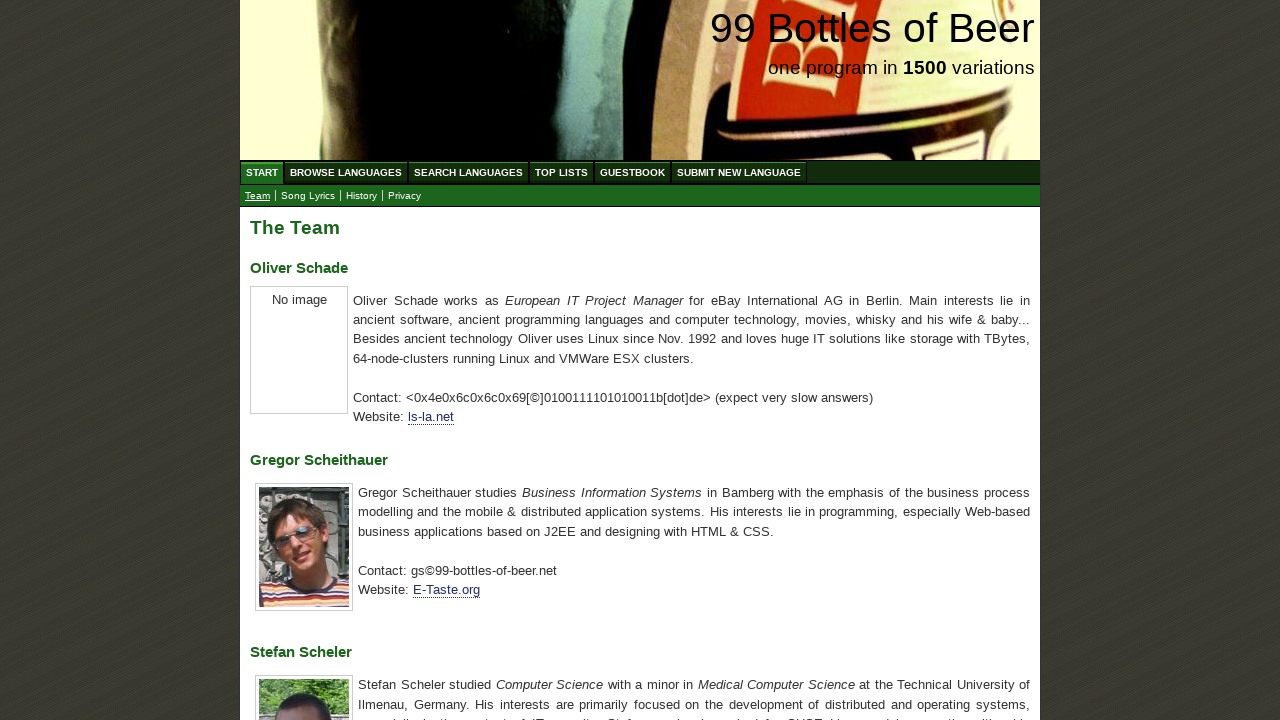

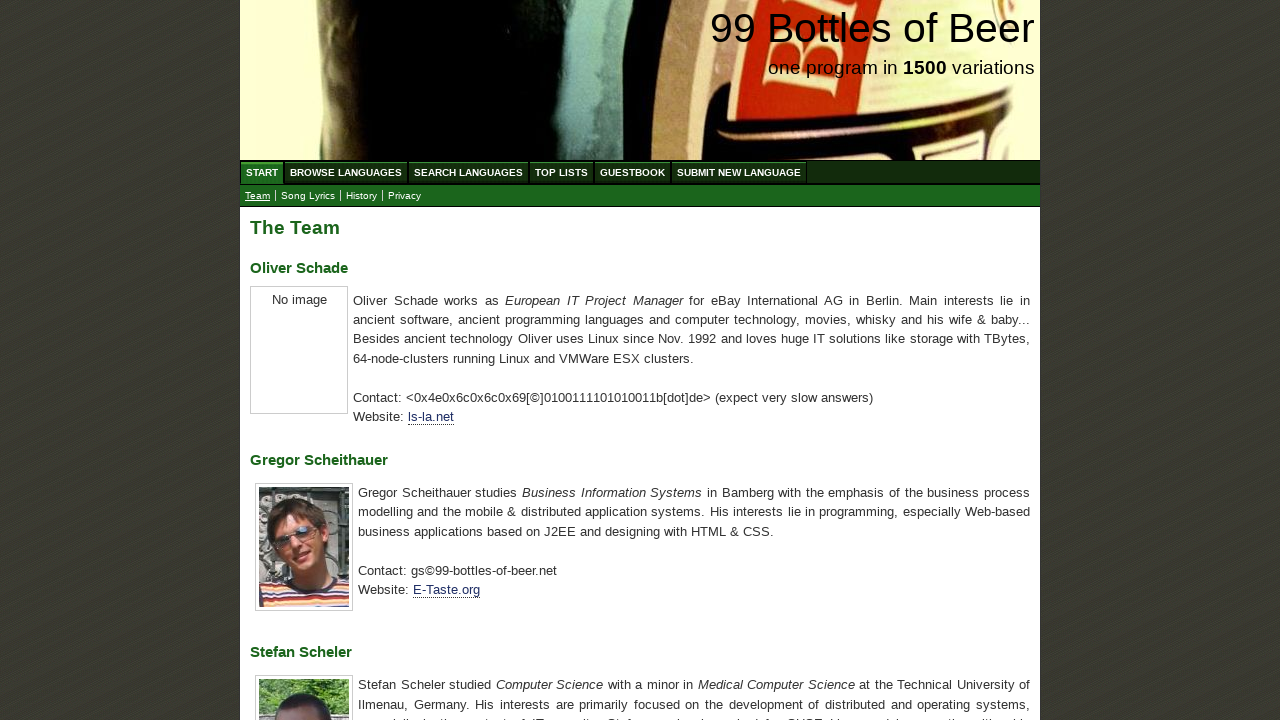